Tests that clicking Clear completed removes all completed items

Starting URL: https://demo.playwright.dev/todomvc

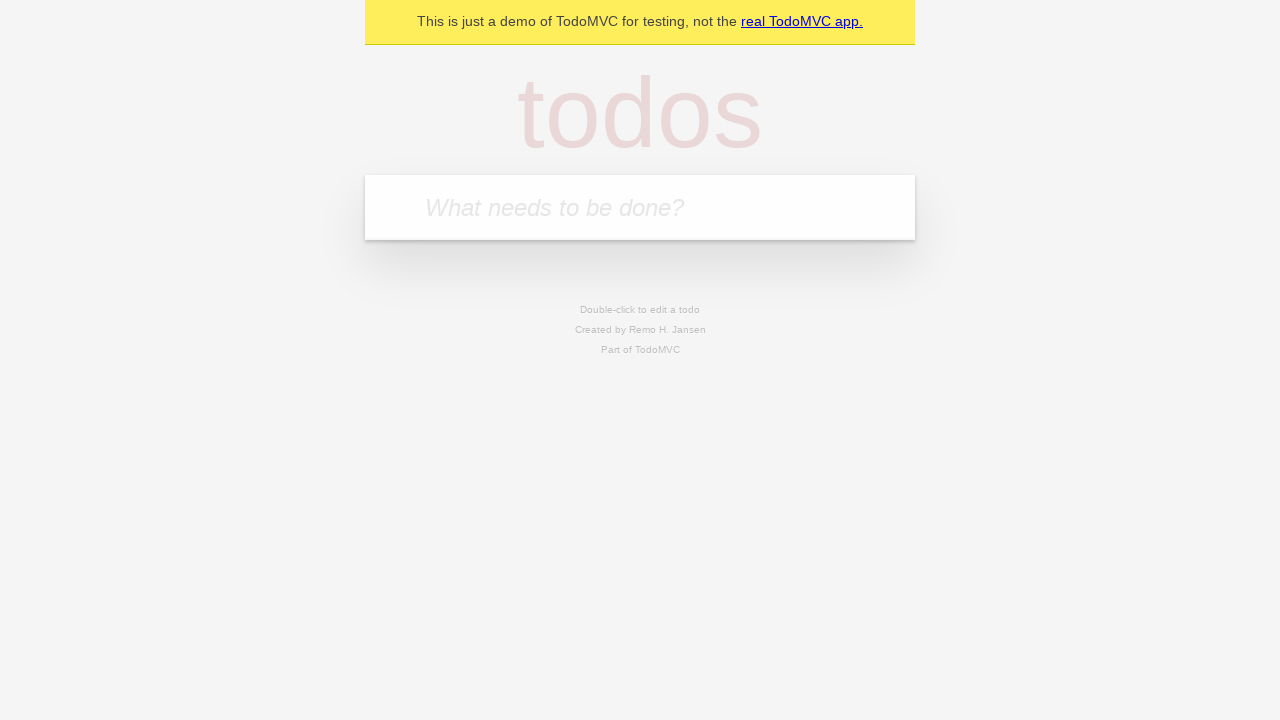

Filled todo input with 'buy some cheese' on internal:attr=[placeholder="What needs to be done?"i]
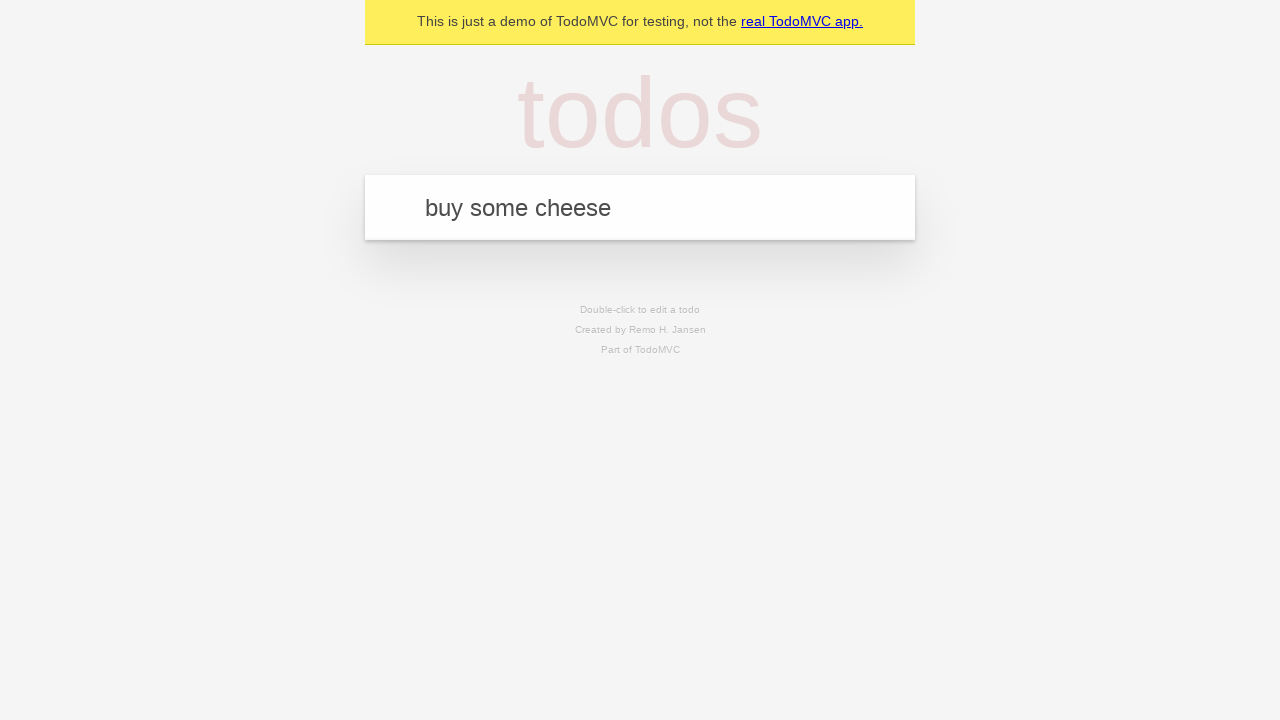

Pressed Enter to add todo 'buy some cheese' on internal:attr=[placeholder="What needs to be done?"i]
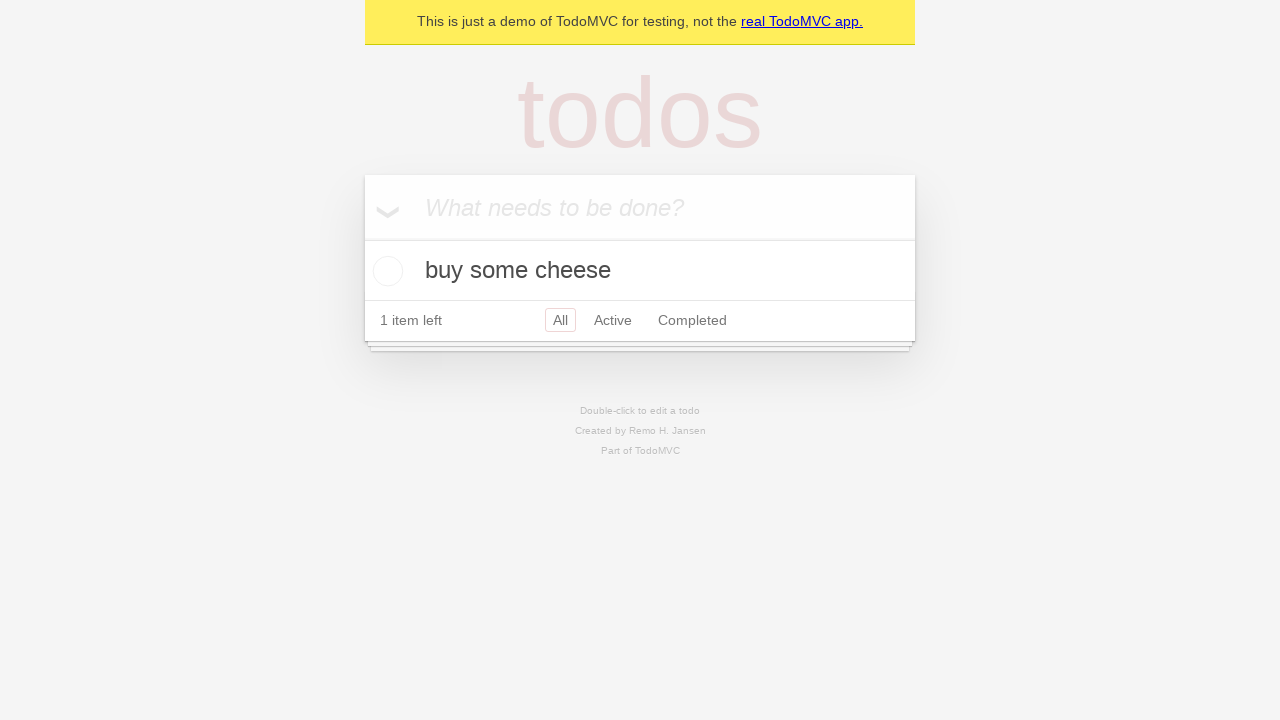

Filled todo input with 'feed the cat' on internal:attr=[placeholder="What needs to be done?"i]
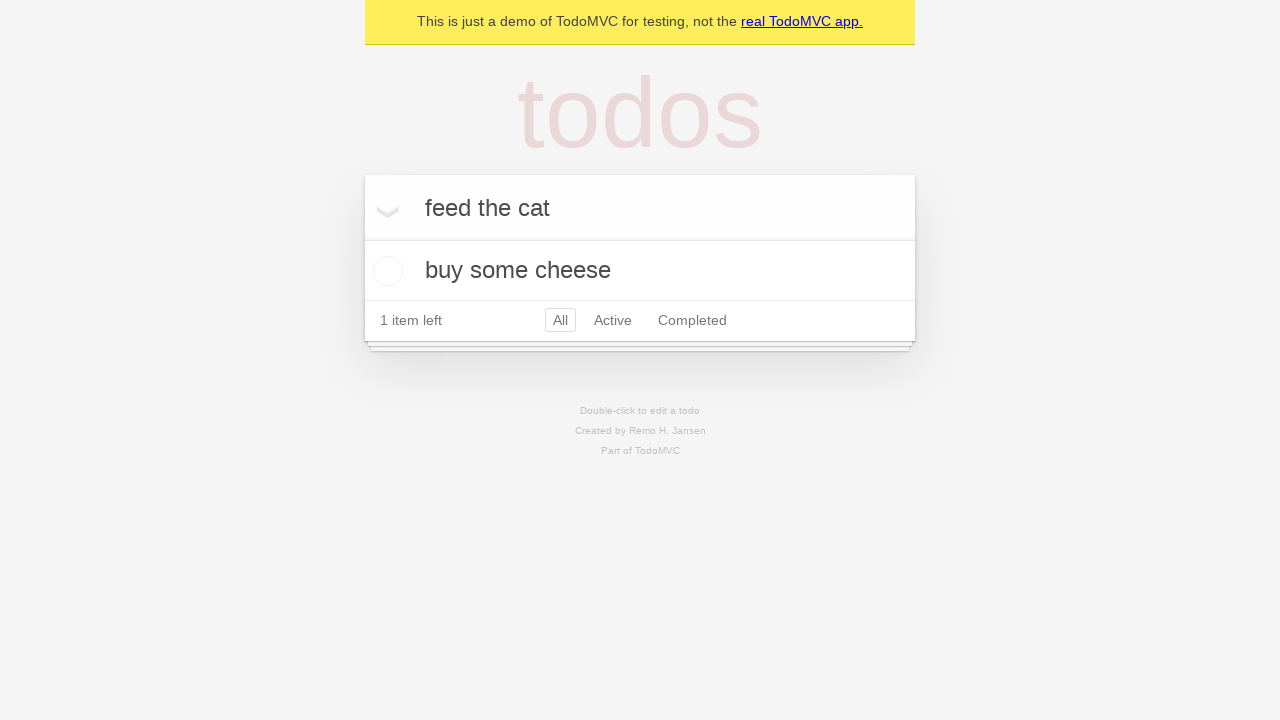

Pressed Enter to add todo 'feed the cat' on internal:attr=[placeholder="What needs to be done?"i]
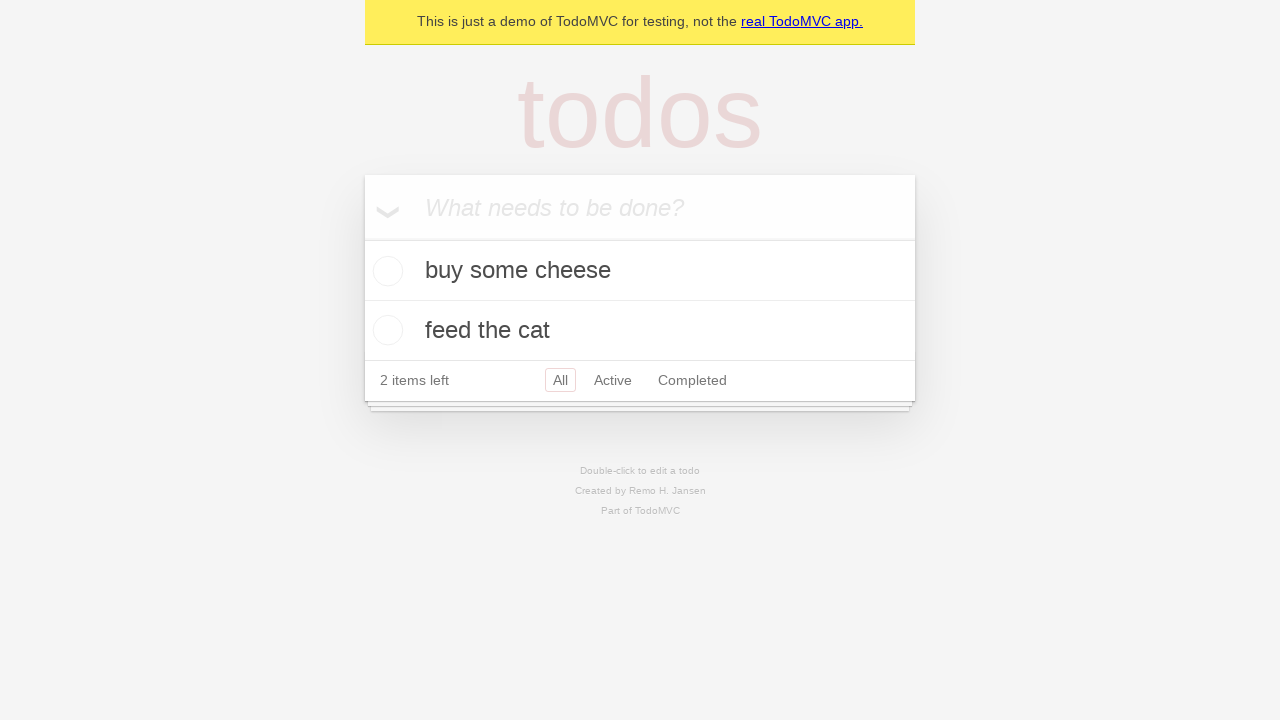

Filled todo input with 'book a doctors appointment' on internal:attr=[placeholder="What needs to be done?"i]
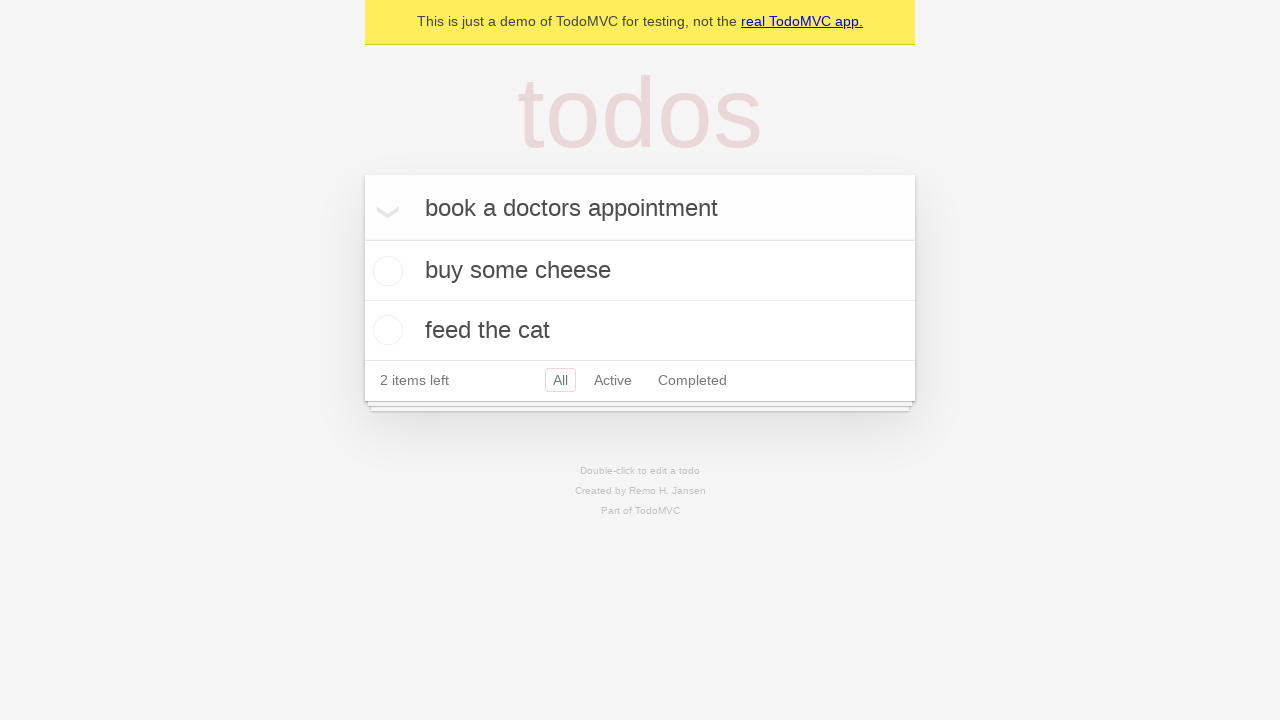

Pressed Enter to add todo 'book a doctors appointment' on internal:attr=[placeholder="What needs to be done?"i]
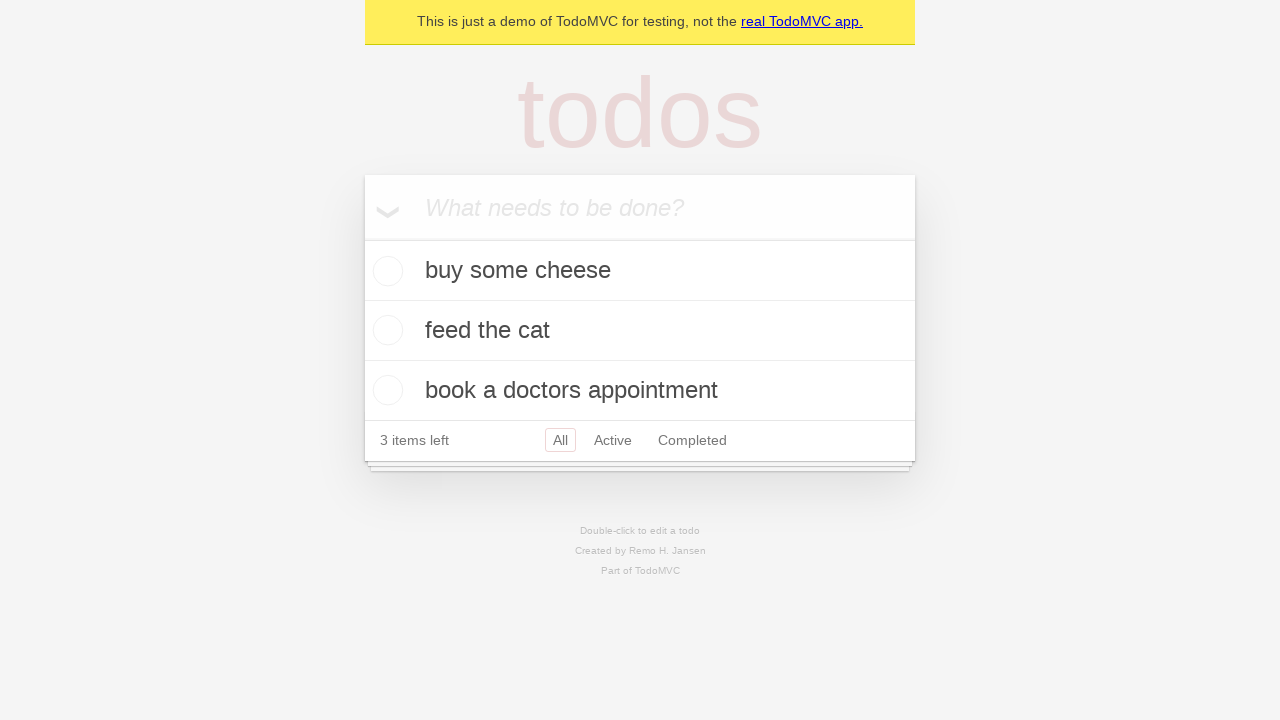

Checked the second todo item at (385, 330) on internal:testid=[data-testid="todo-item"s] >> nth=1 >> internal:role=checkbox
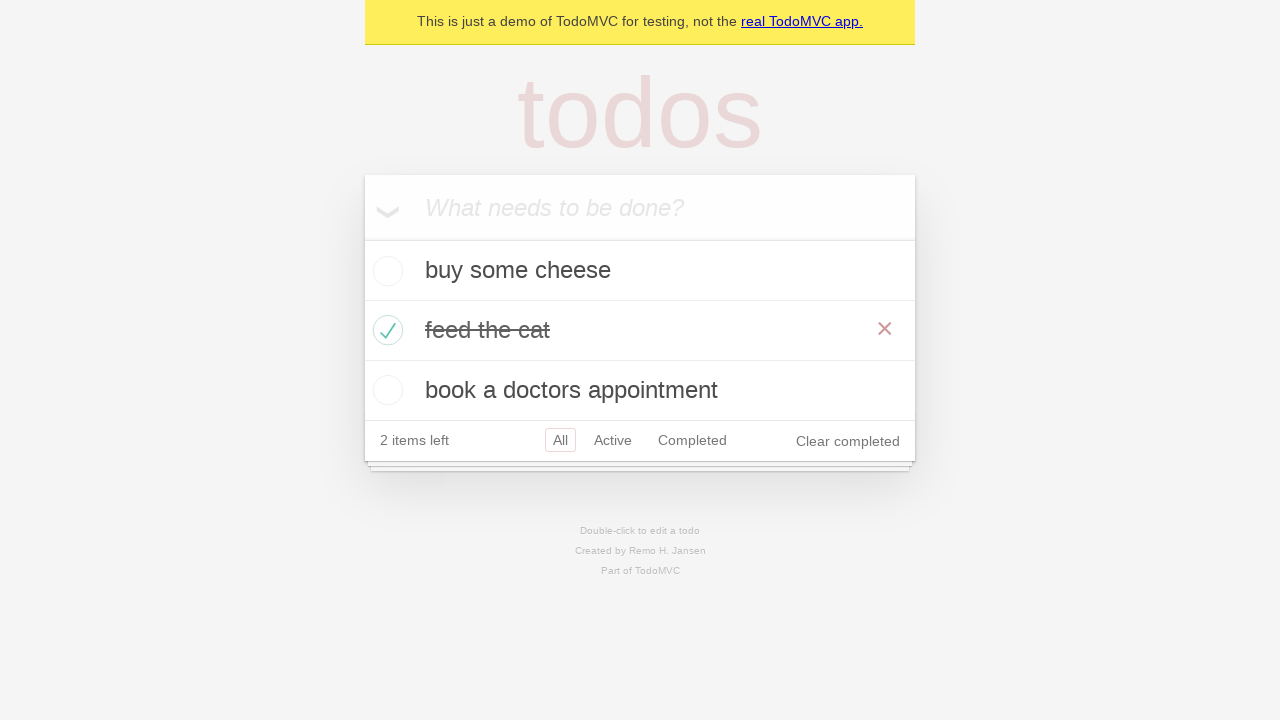

Clicked 'Clear completed' button at (848, 441) on internal:role=button[name="Clear completed"i]
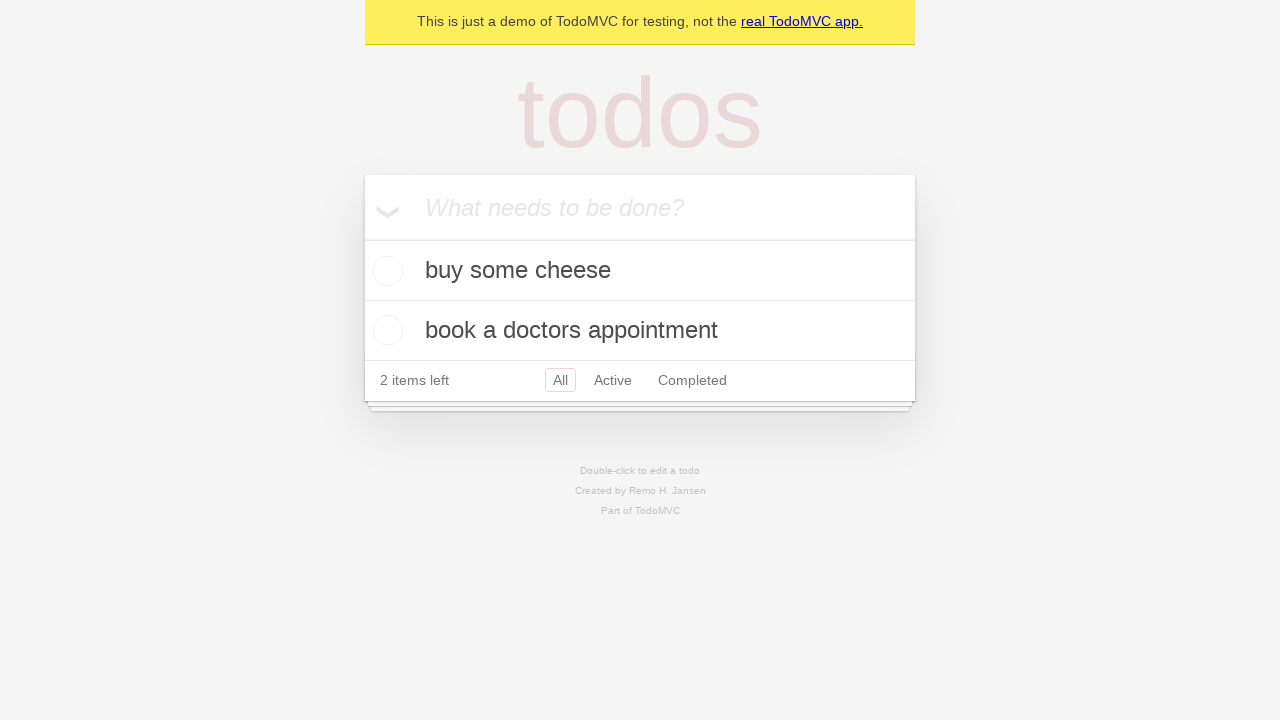

Verified completed todo item was removed (2 items remaining)
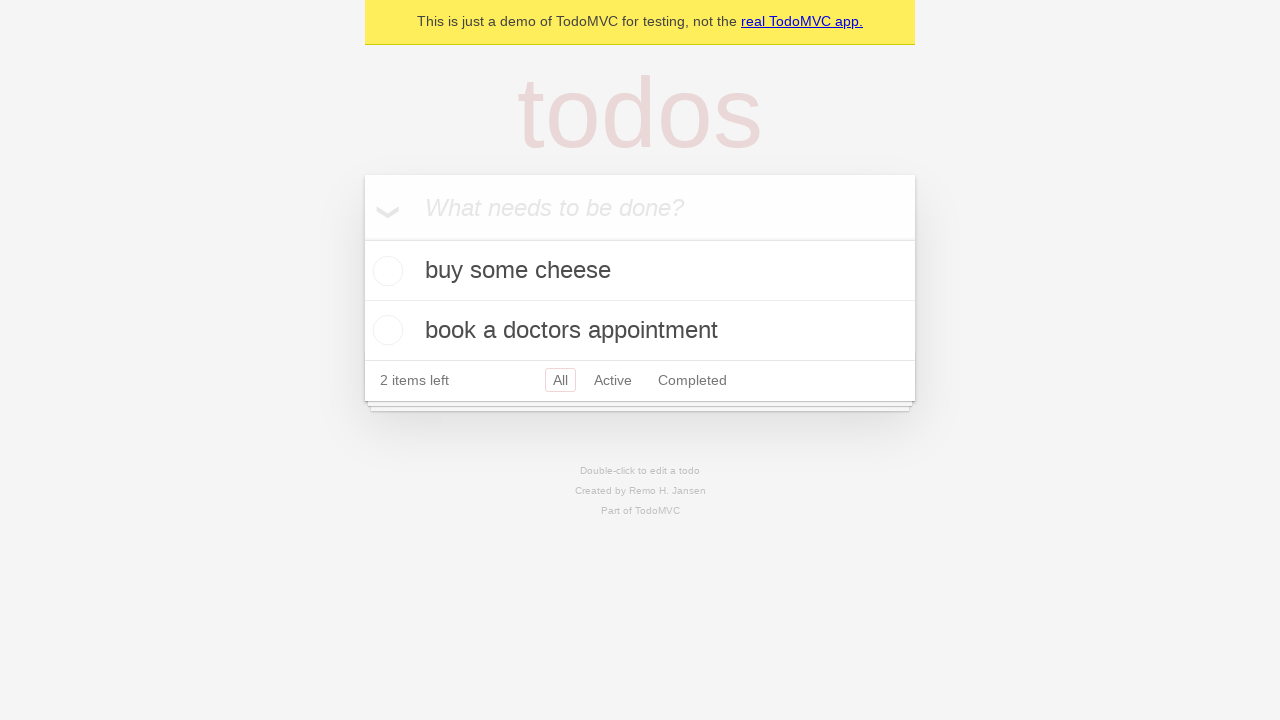

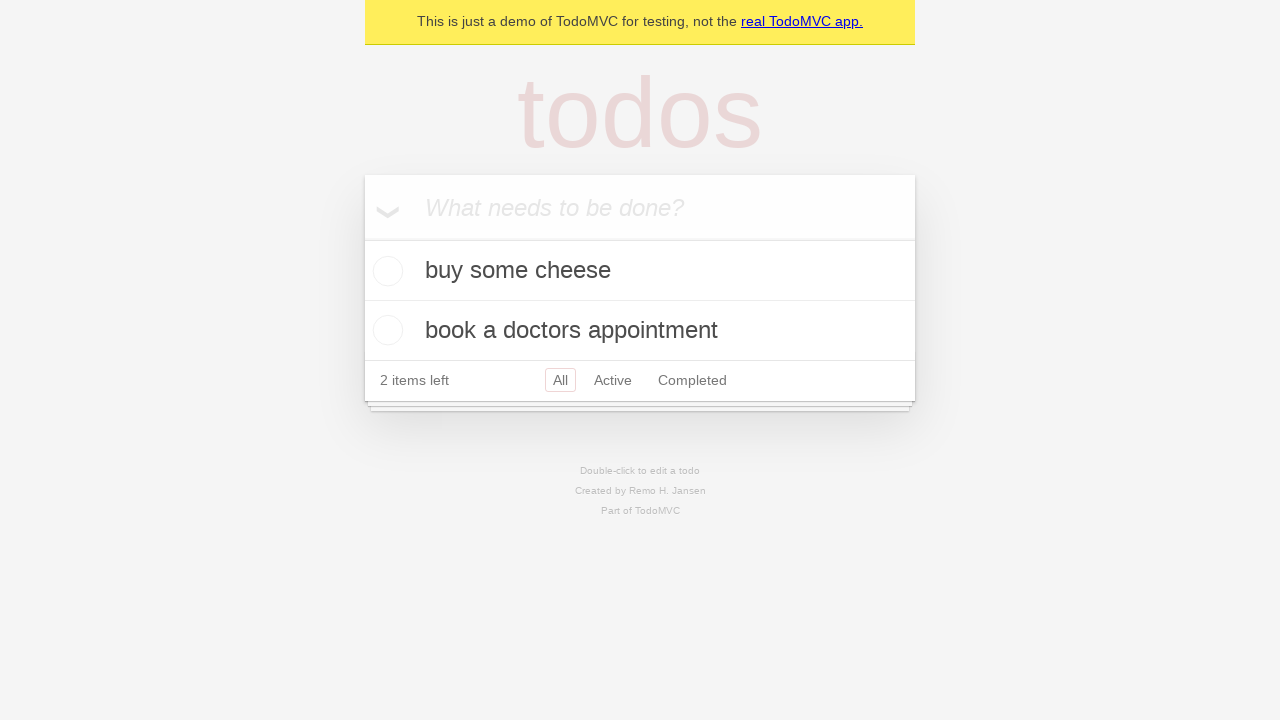